Navigates to a football statistics page and clicks the "All matches" button to display a consolidated table of match results, then verifies the table rows are loaded.

Starting URL: https://www.adamchoi.co.uk/overs/detailed

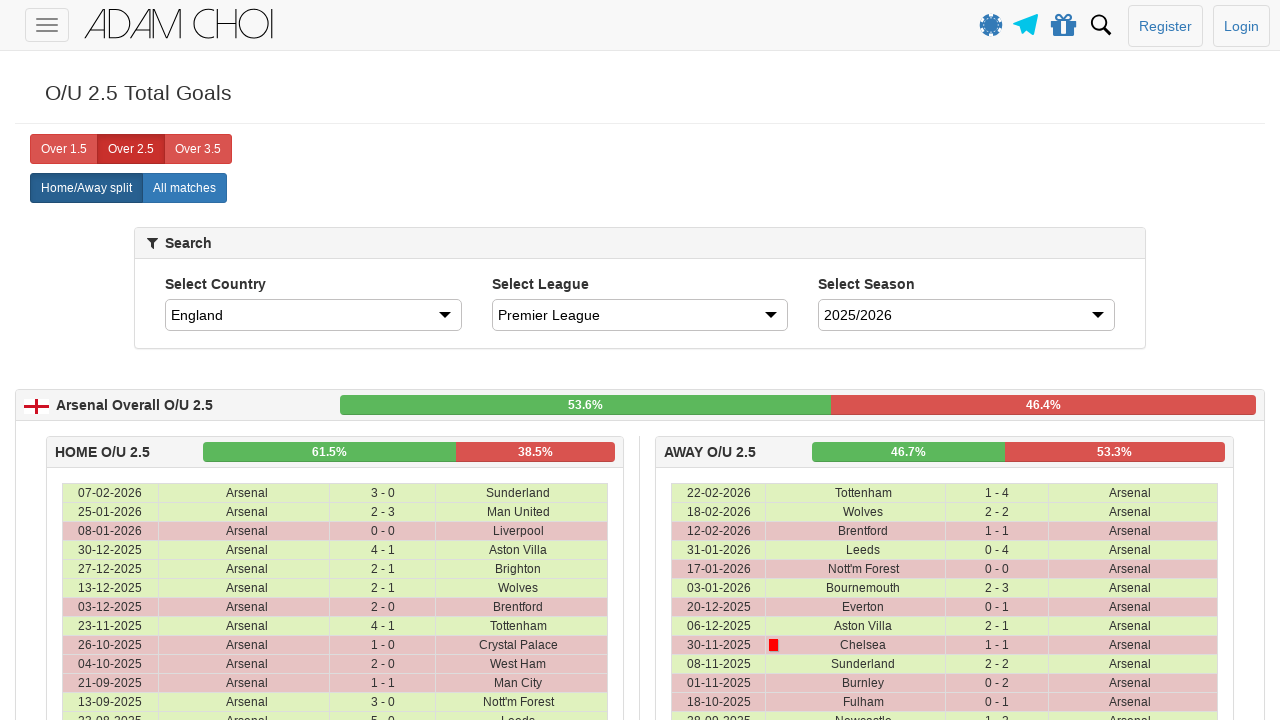

Navigated to football statistics page
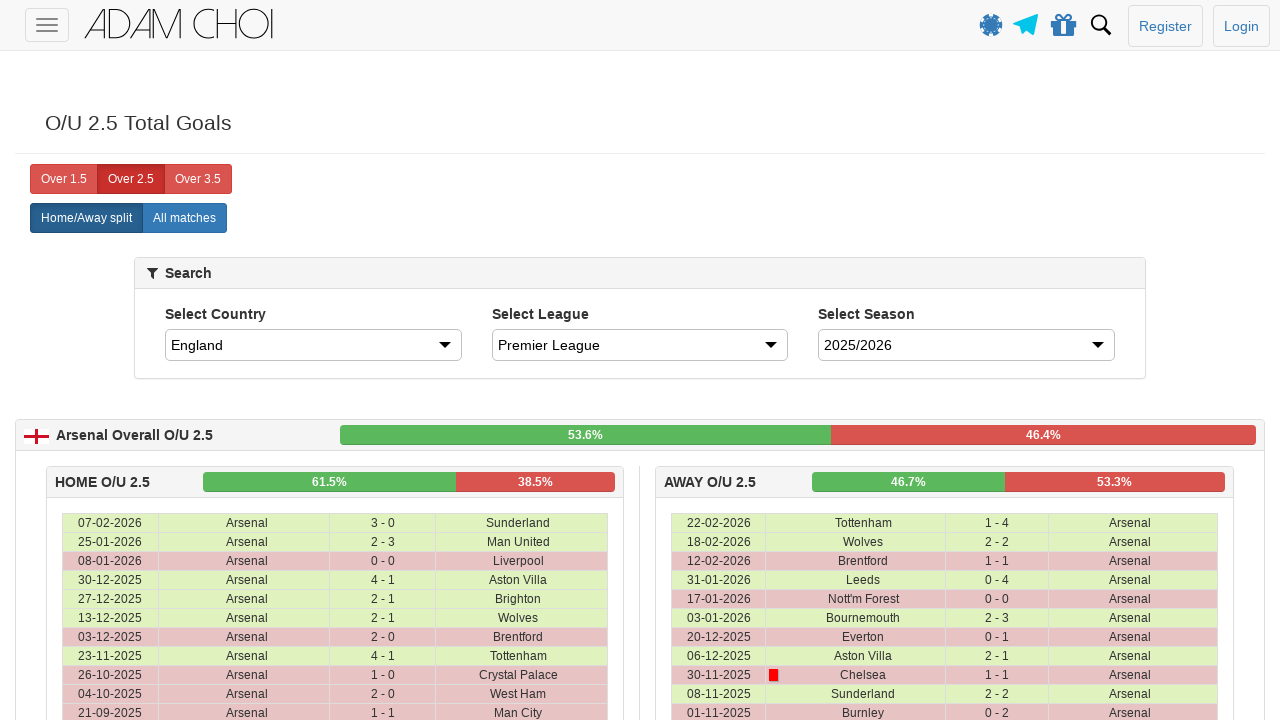

Clicked 'All matches' button to display consolidated table at (184, 218) on xpath=//label[@analytics-event='All matches']
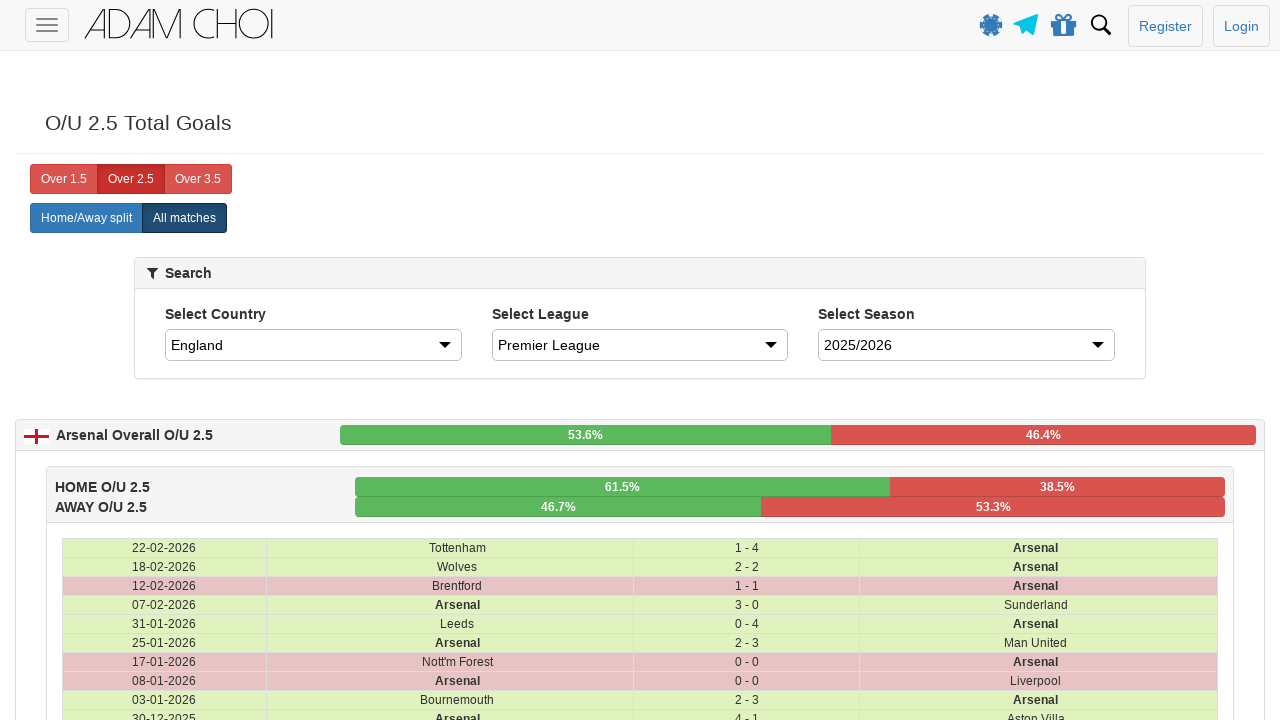

Match table rows loaded successfully
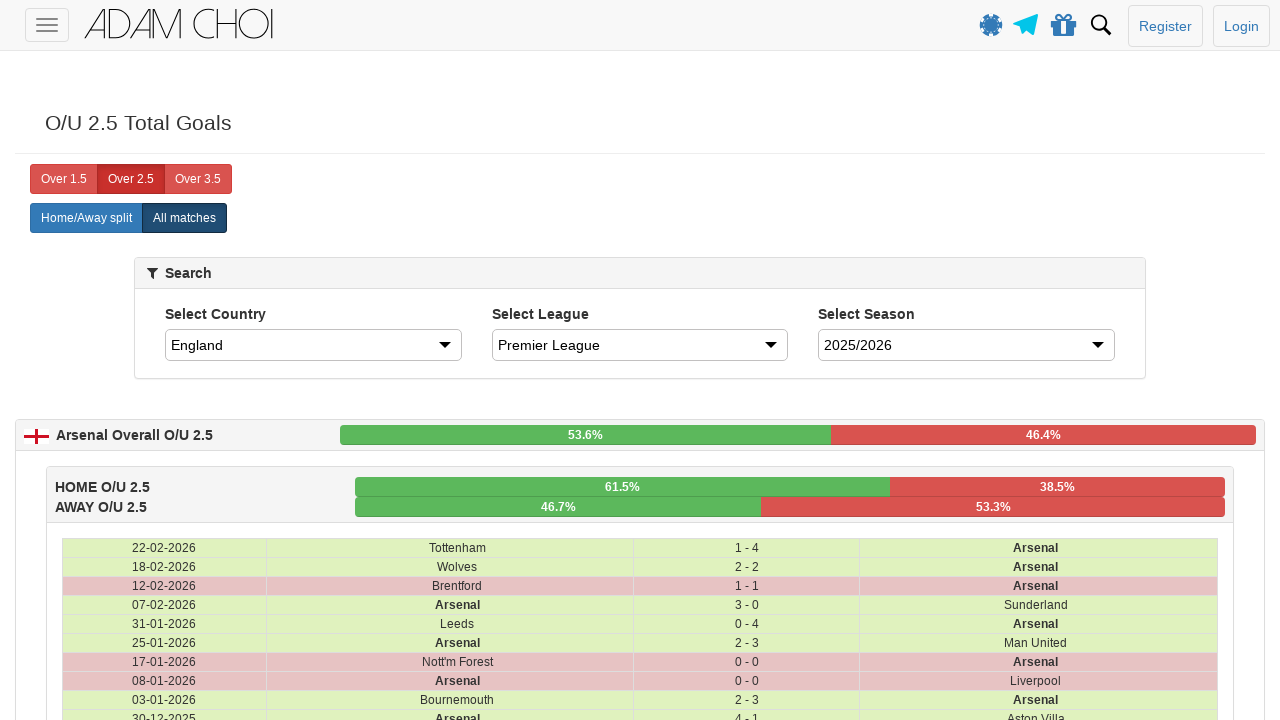

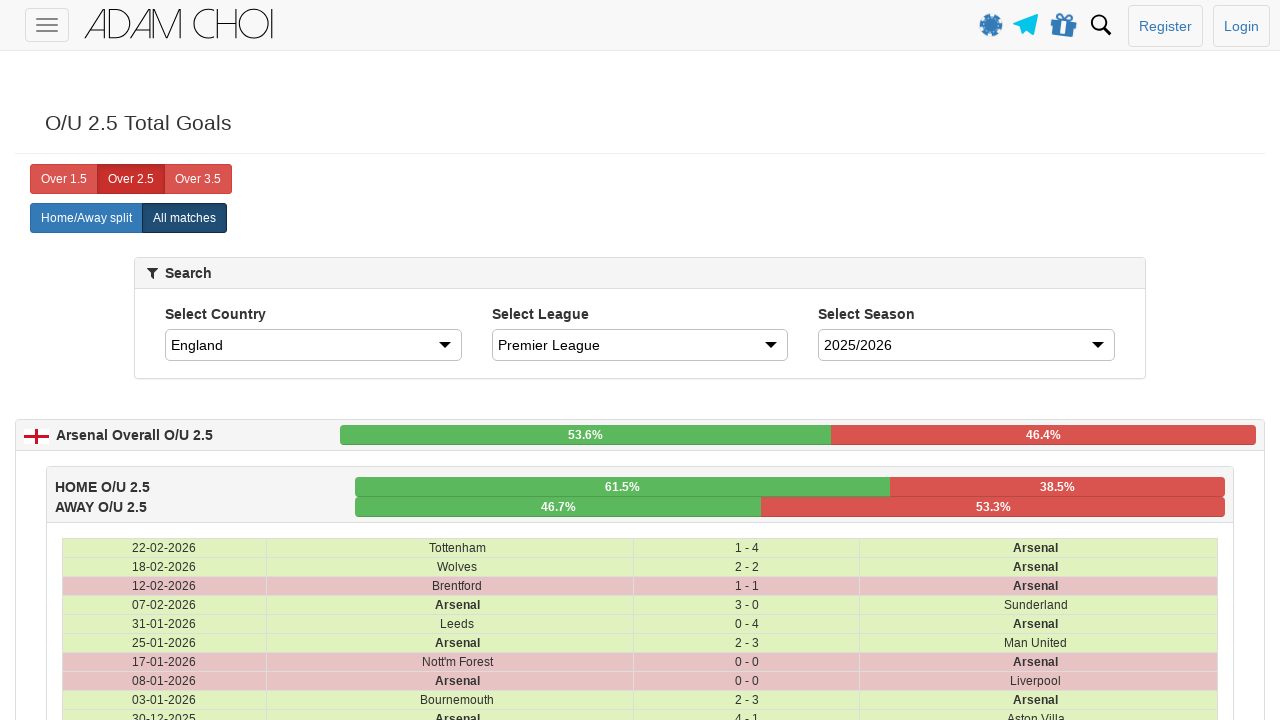